Tests various dropdown selection methods on a practice page including selecting by index, visible text, sendKeys, and interacting with a bootstrap dropdown to select a country value.

Starting URL: https://www.leafground.com/select.xhtml

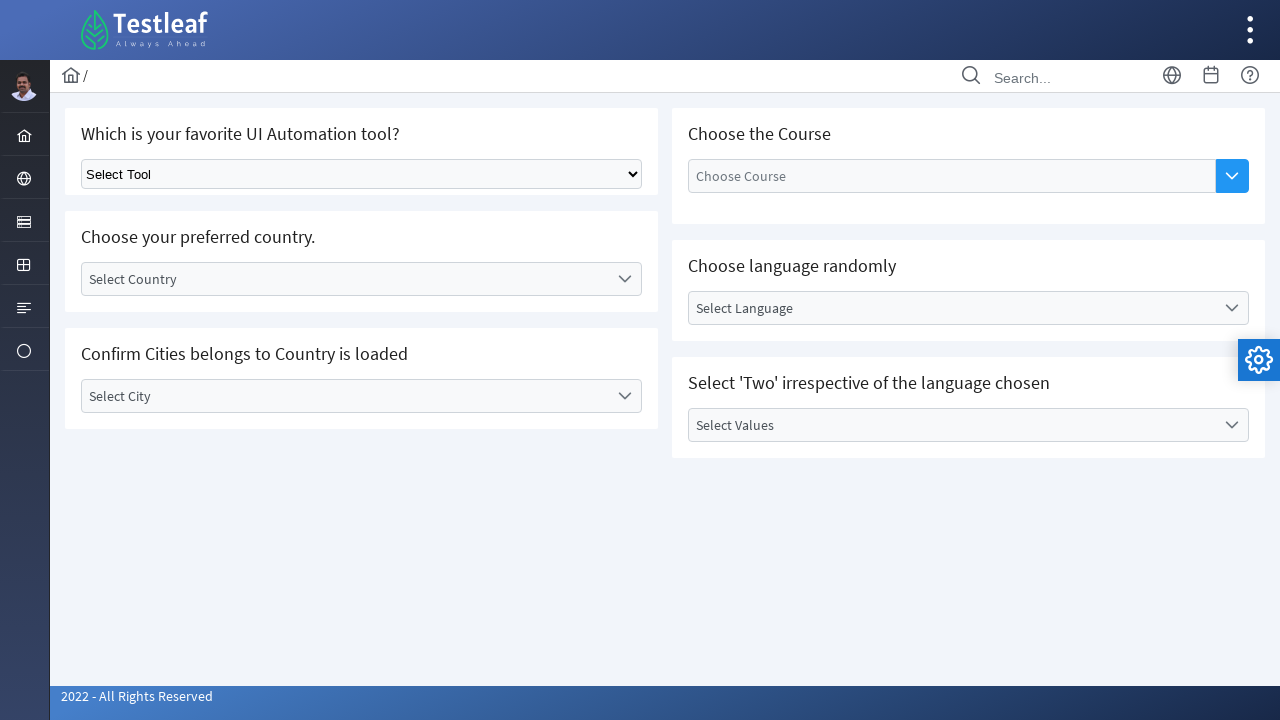

Selected dropdown option by index 1 (second option) on select.ui-selectonemenu
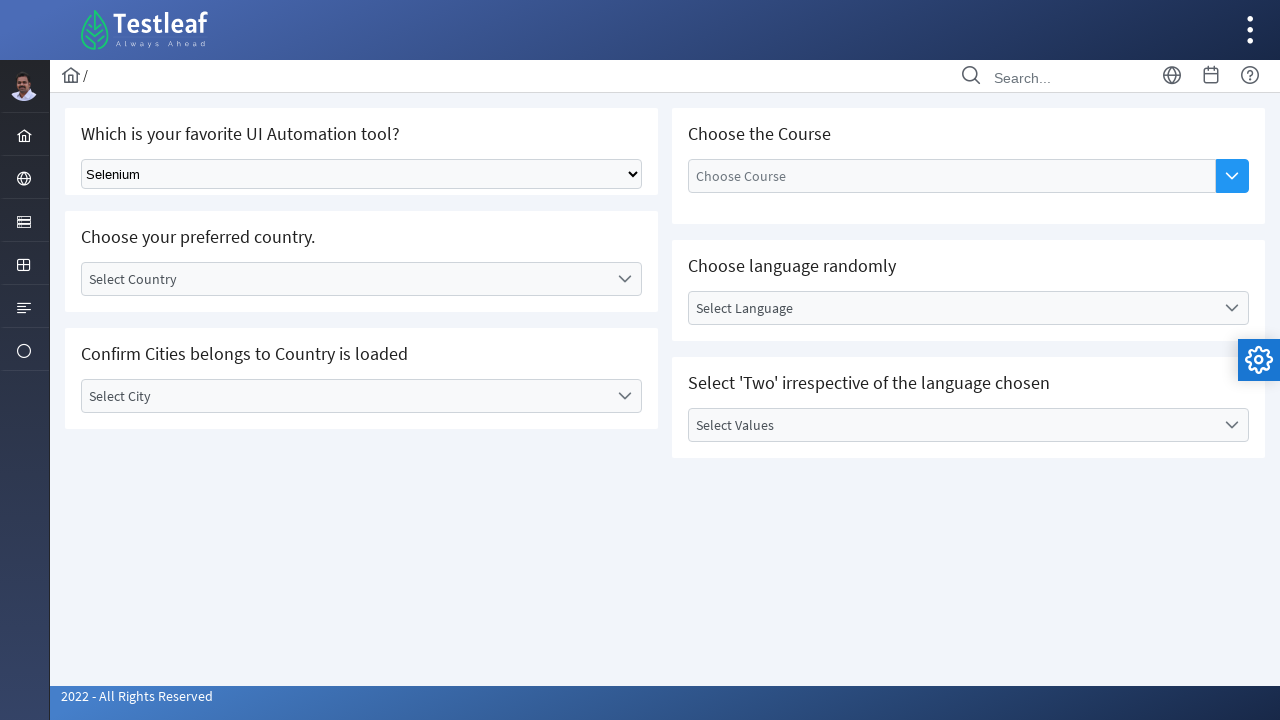

Waited 1000ms for dropdown to settle
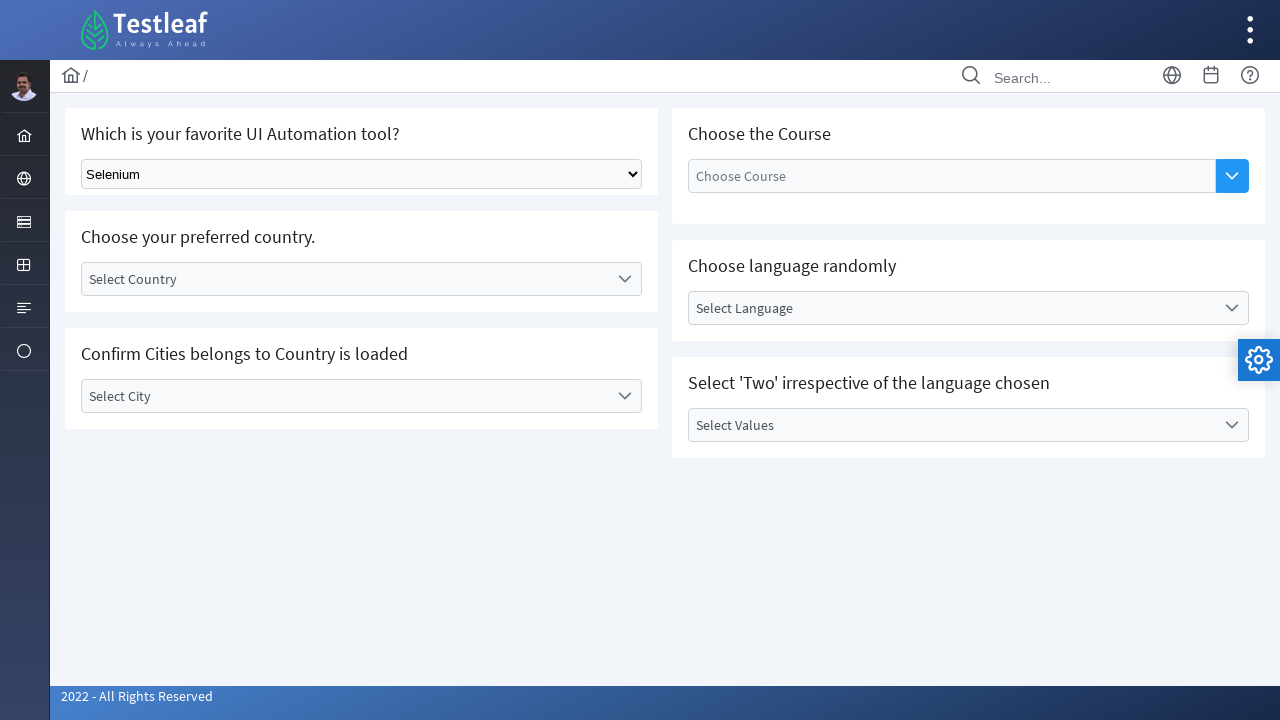

Selected dropdown option by visible text 'Playwright' on select.ui-selectonemenu
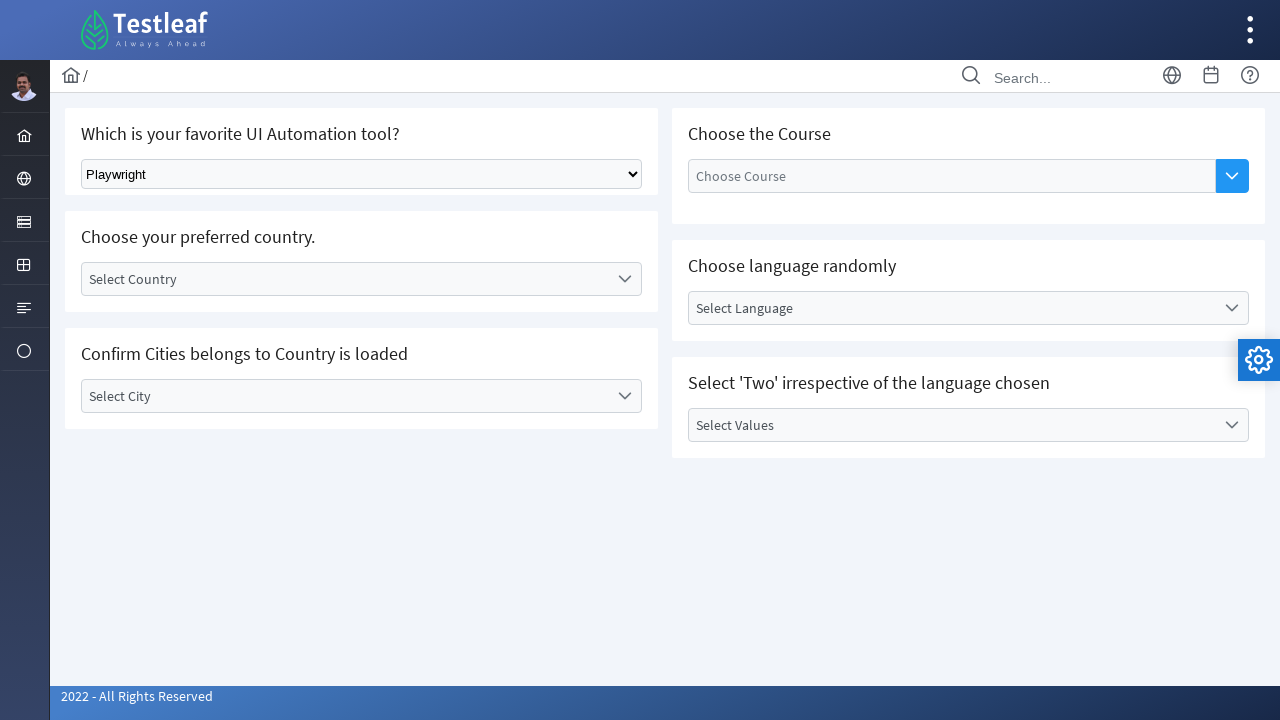

Waited 1000ms for dropdown to settle
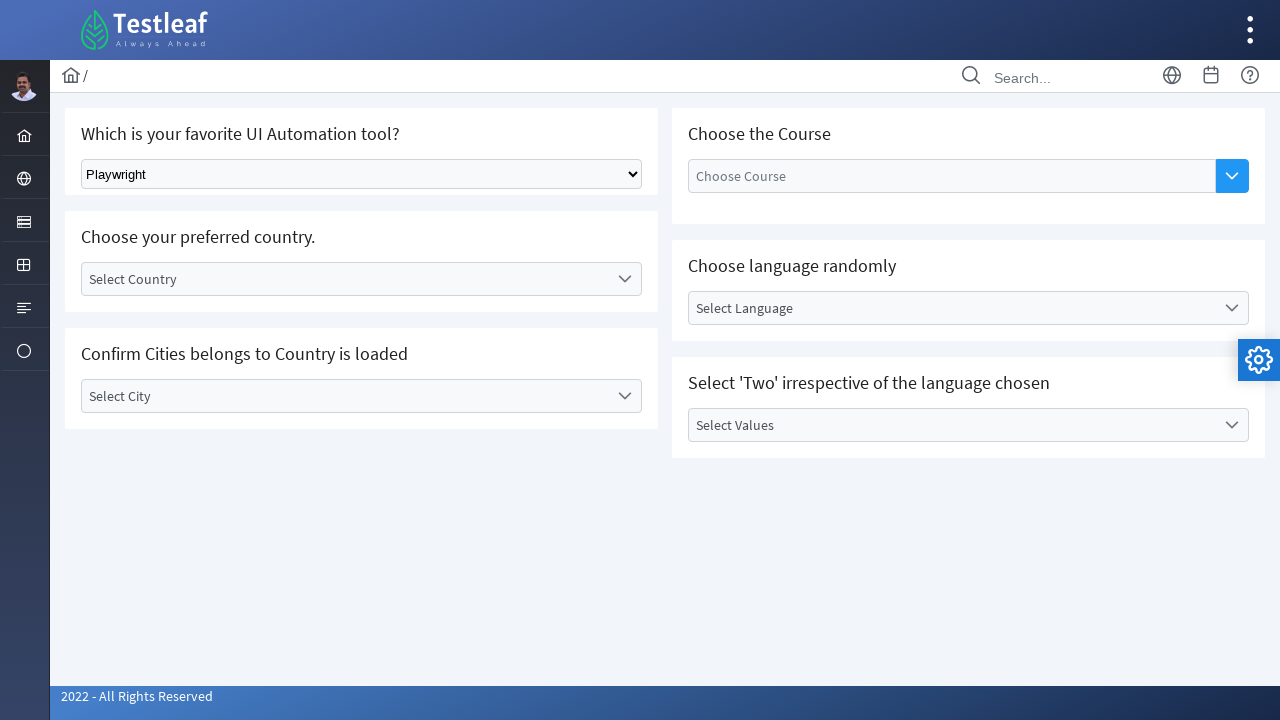

Selected dropdown option by visible text 'Puppeteer' on select.ui-selectonemenu
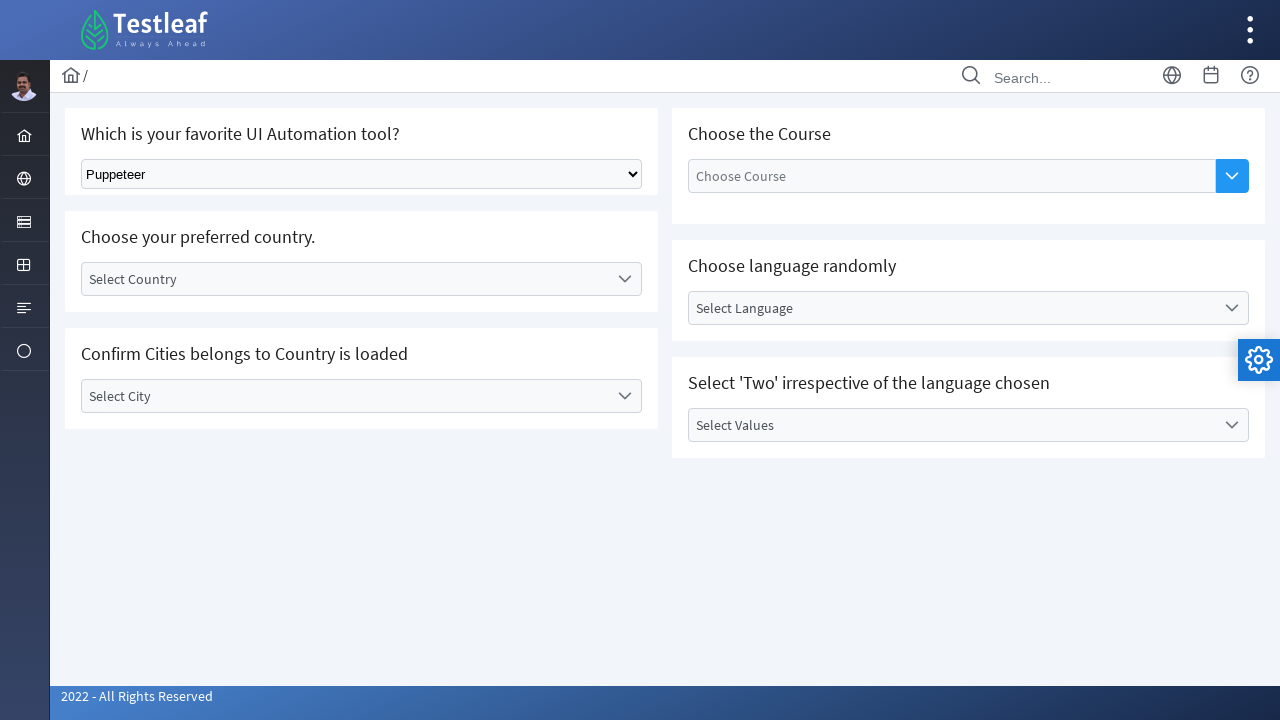

Clicked on bootstrap country dropdown to open it at (362, 279) on div#j_idt87\:country
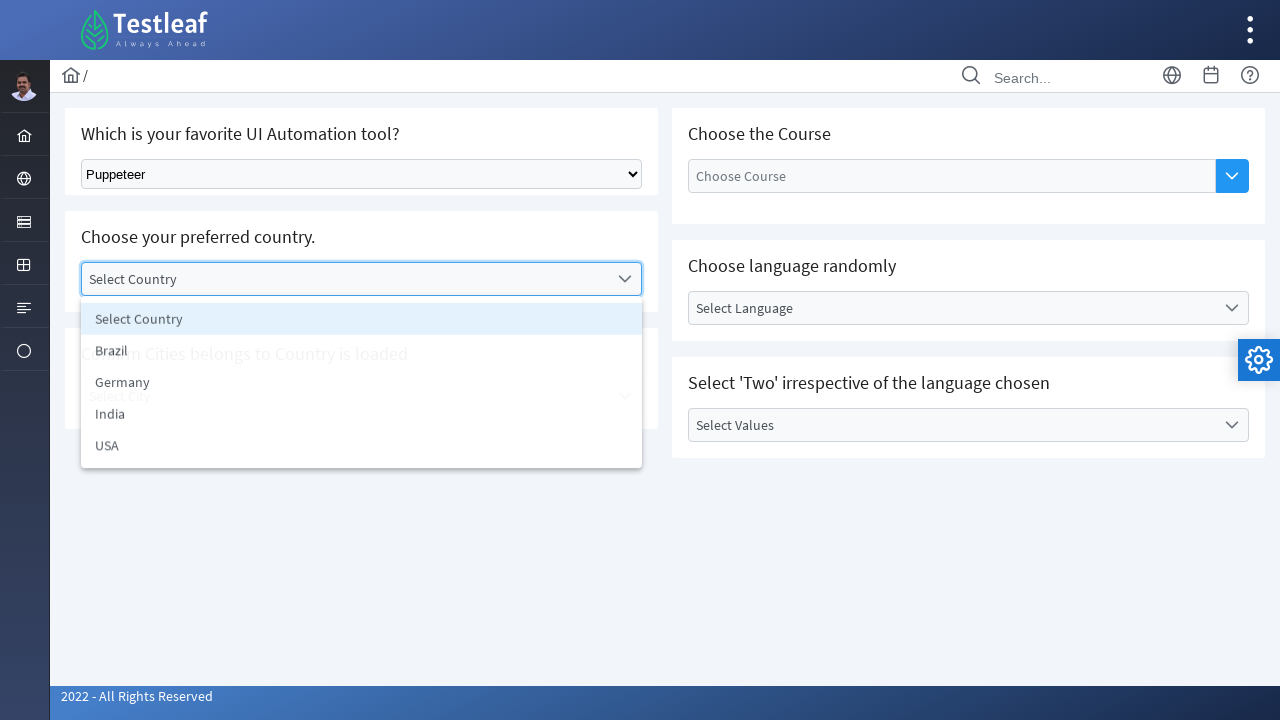

Waited for country dropdown list items to appear
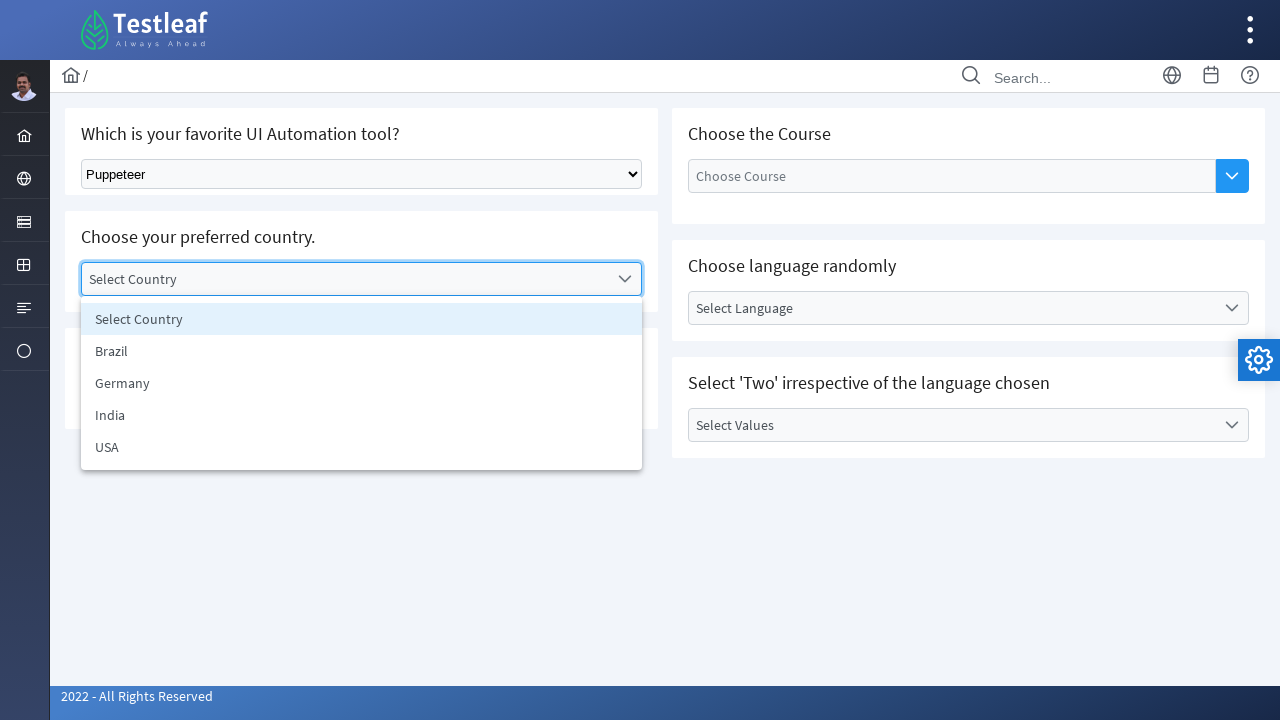

Selected 'USA' from bootstrap country dropdown at (362, 447) on ul#j_idt87\:country_items li:has-text('USA')
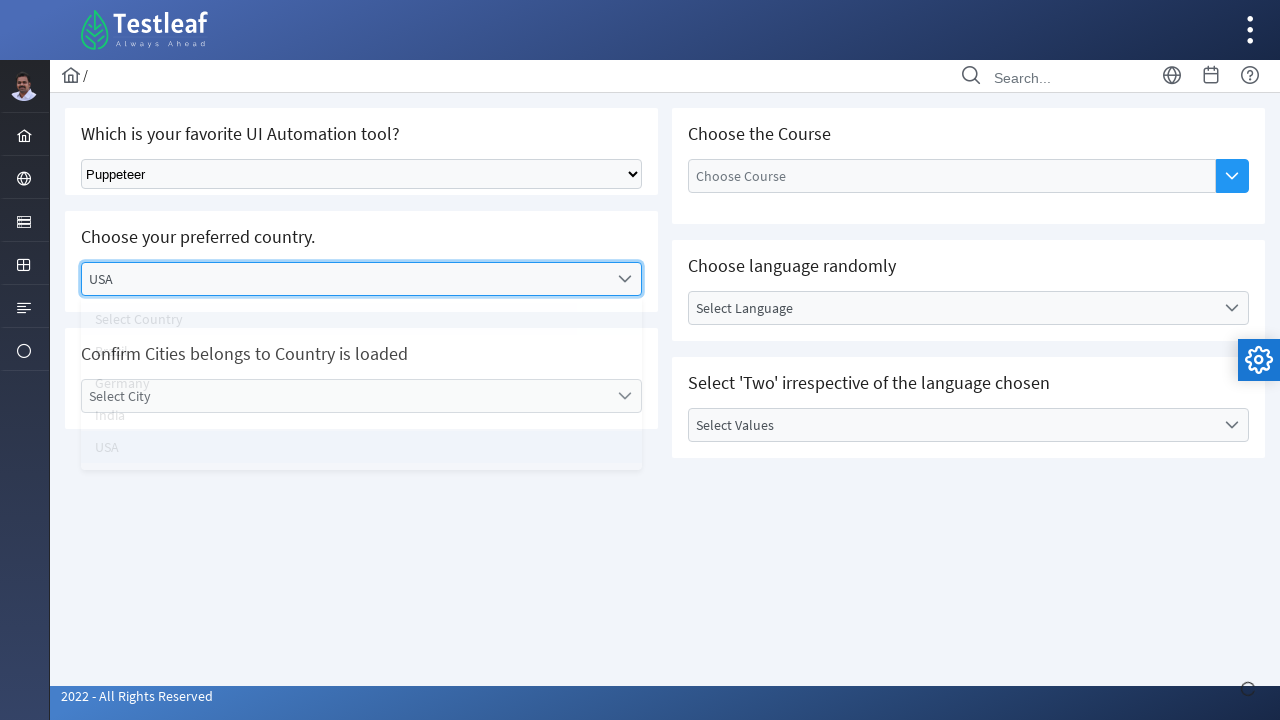

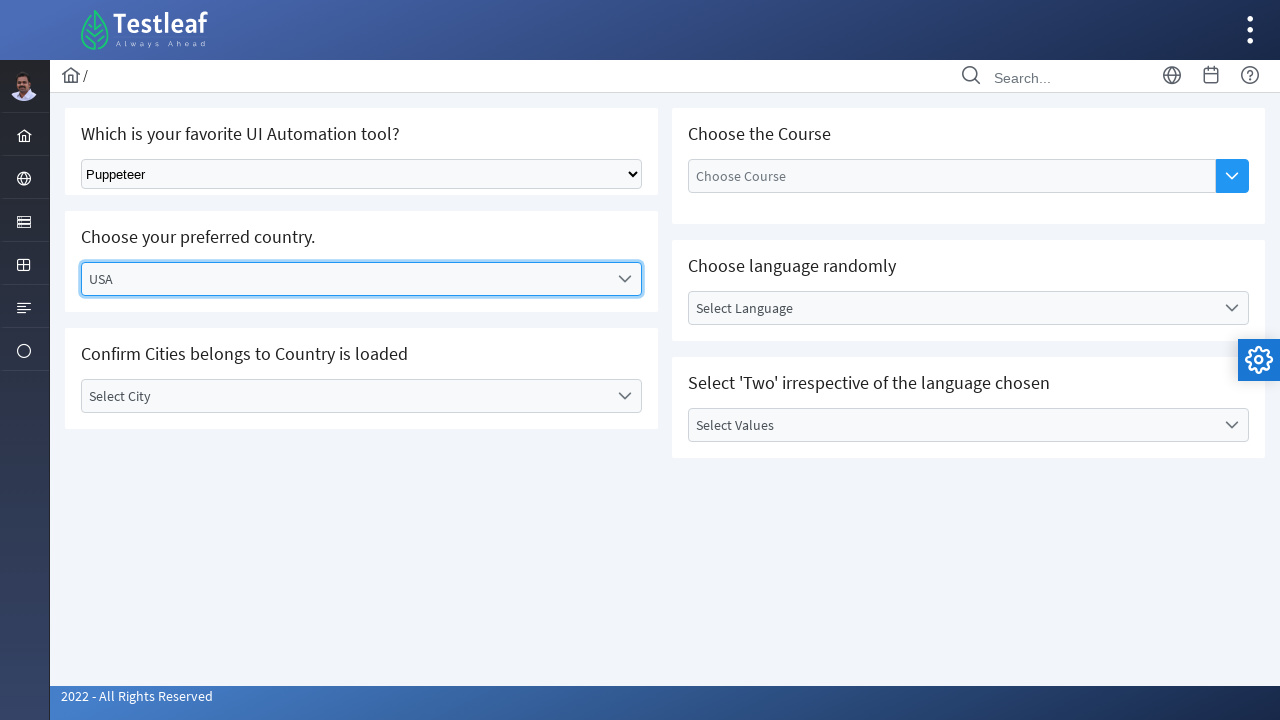